Tests sorting a text column (Email) in ascending order by clicking the column header and verifying the values are sorted correctly

Starting URL: http://the-internet.herokuapp.com/tables

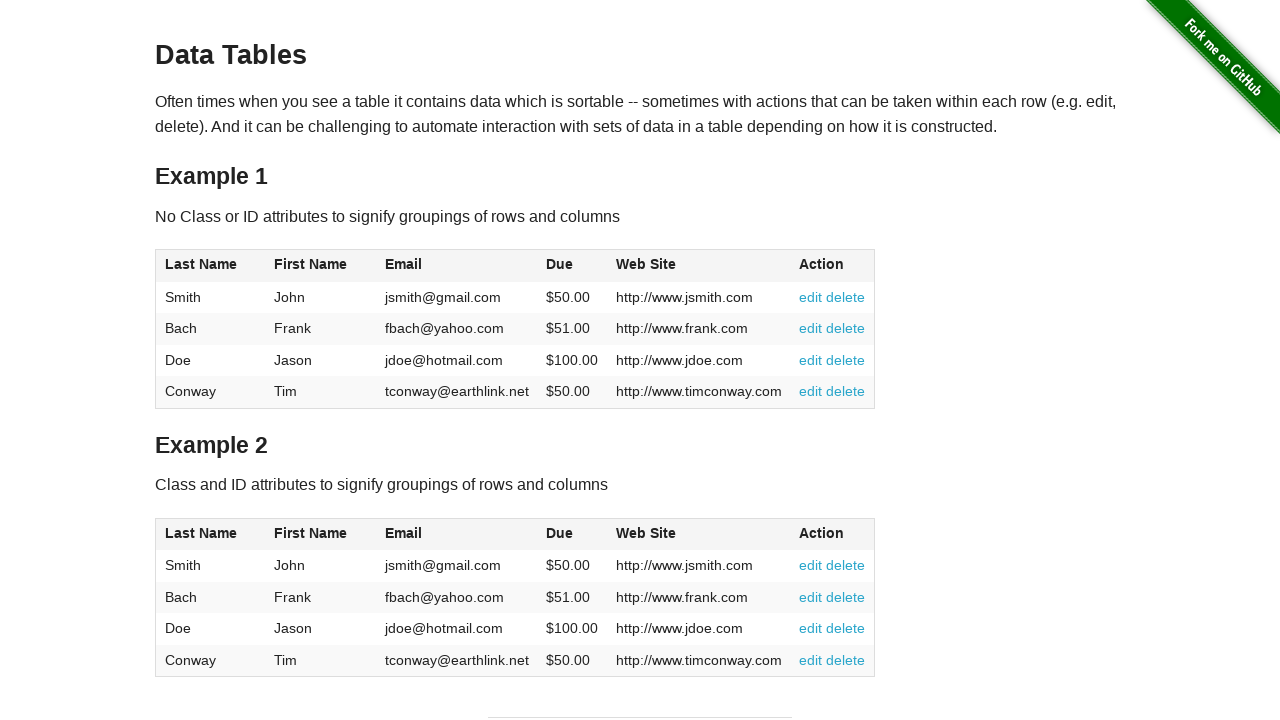

Clicked Email column header to sort in ascending order at (457, 266) on #table1 thead tr th:nth-of-type(3)
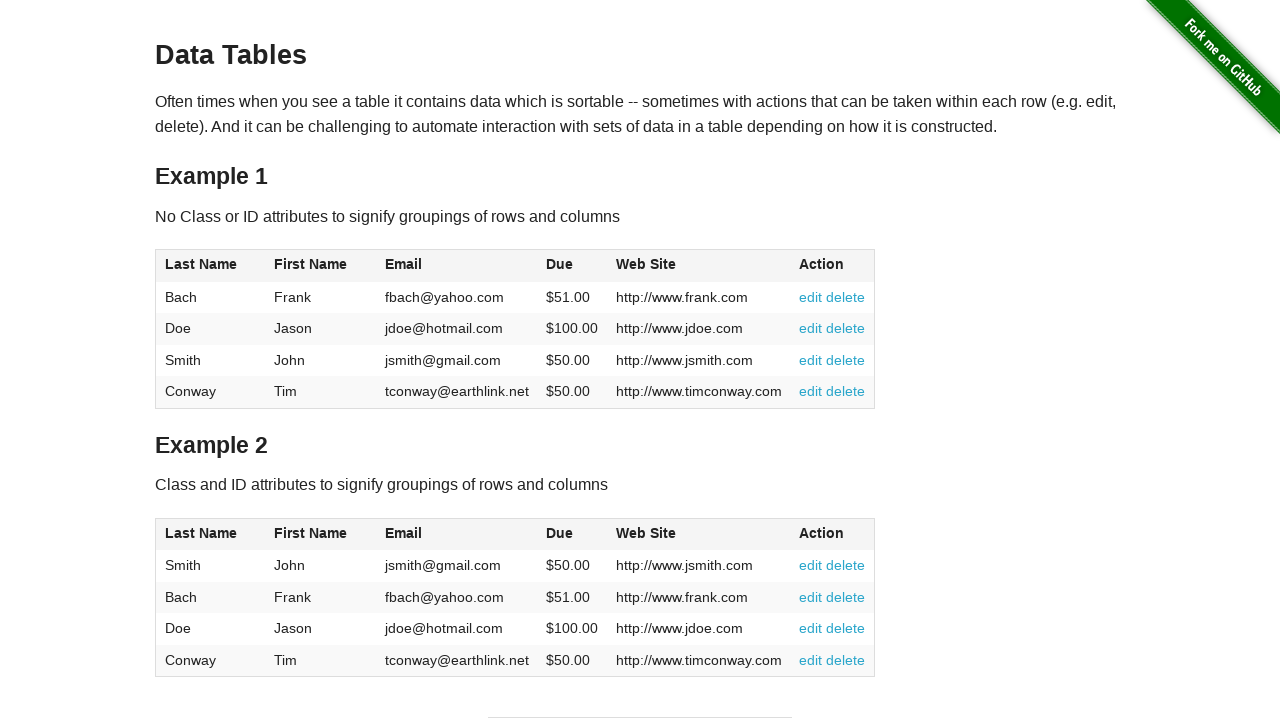

Email column cells loaded after sort
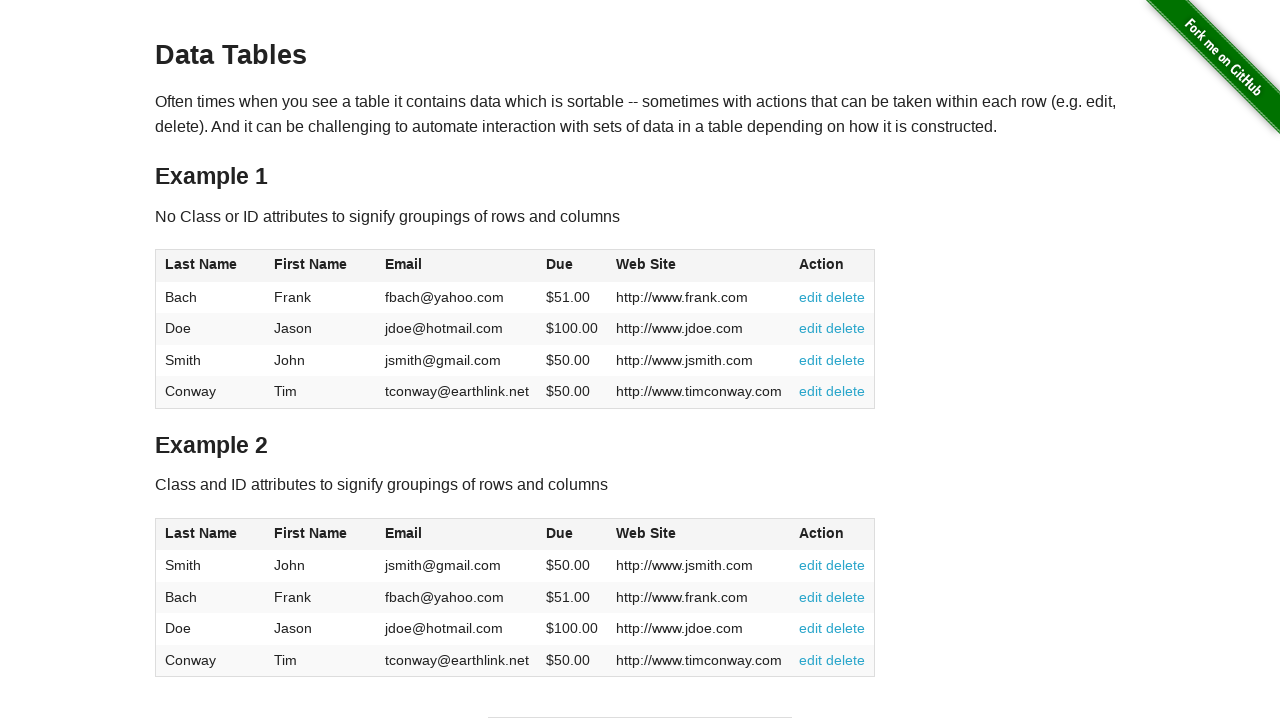

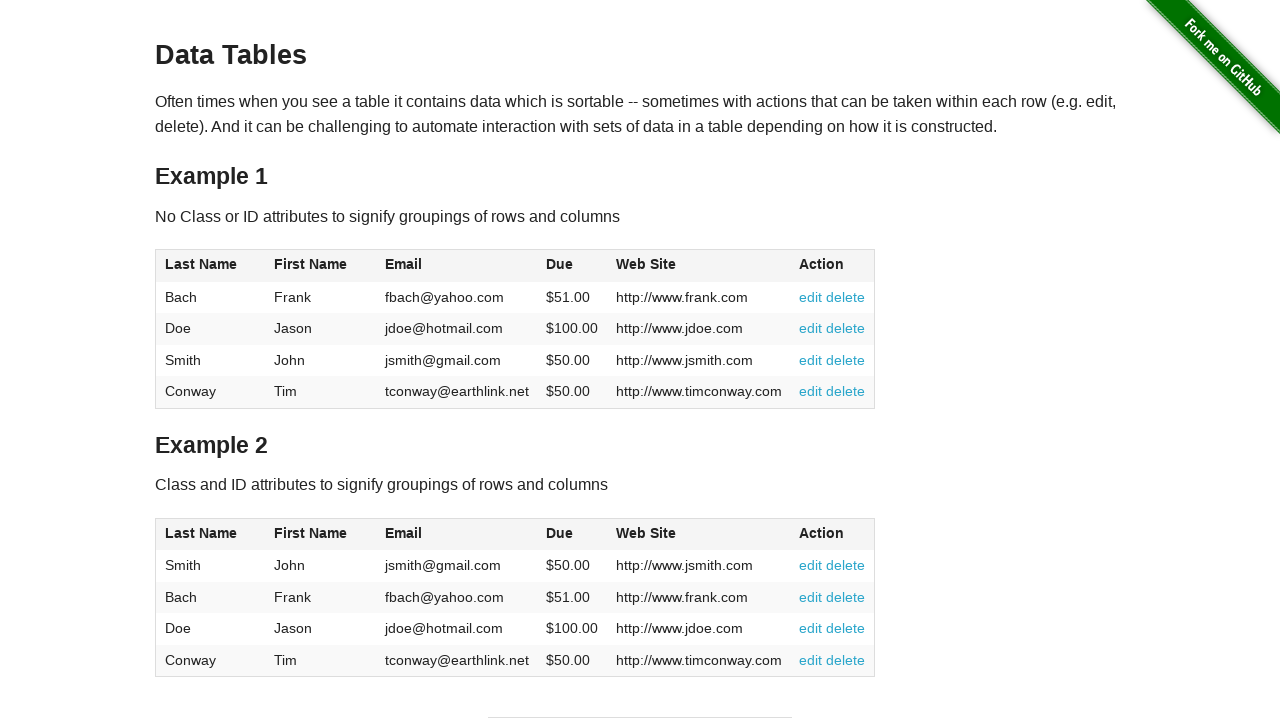